Gets and prints the page title from Pizza Hut website after selecting a location

Starting URL: https://www.pizzahut.co.in/

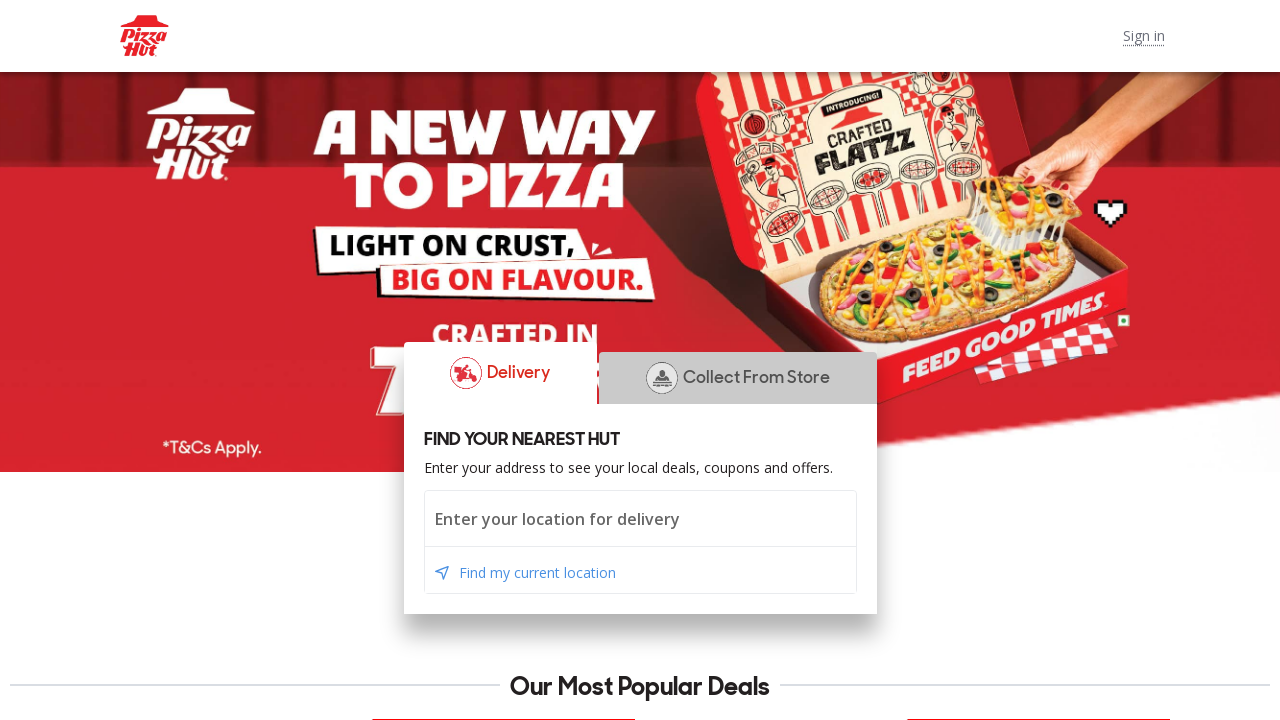

Retrieved page title from Pizza Hut website
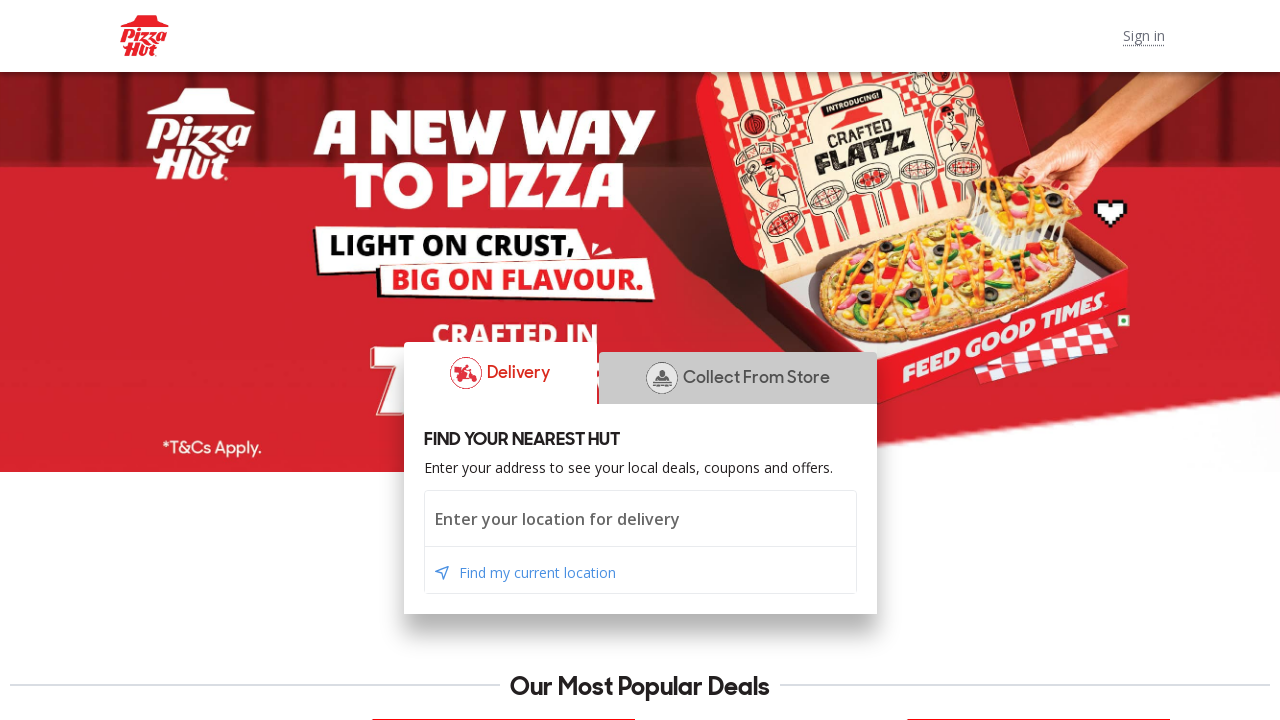

Printed page title to console
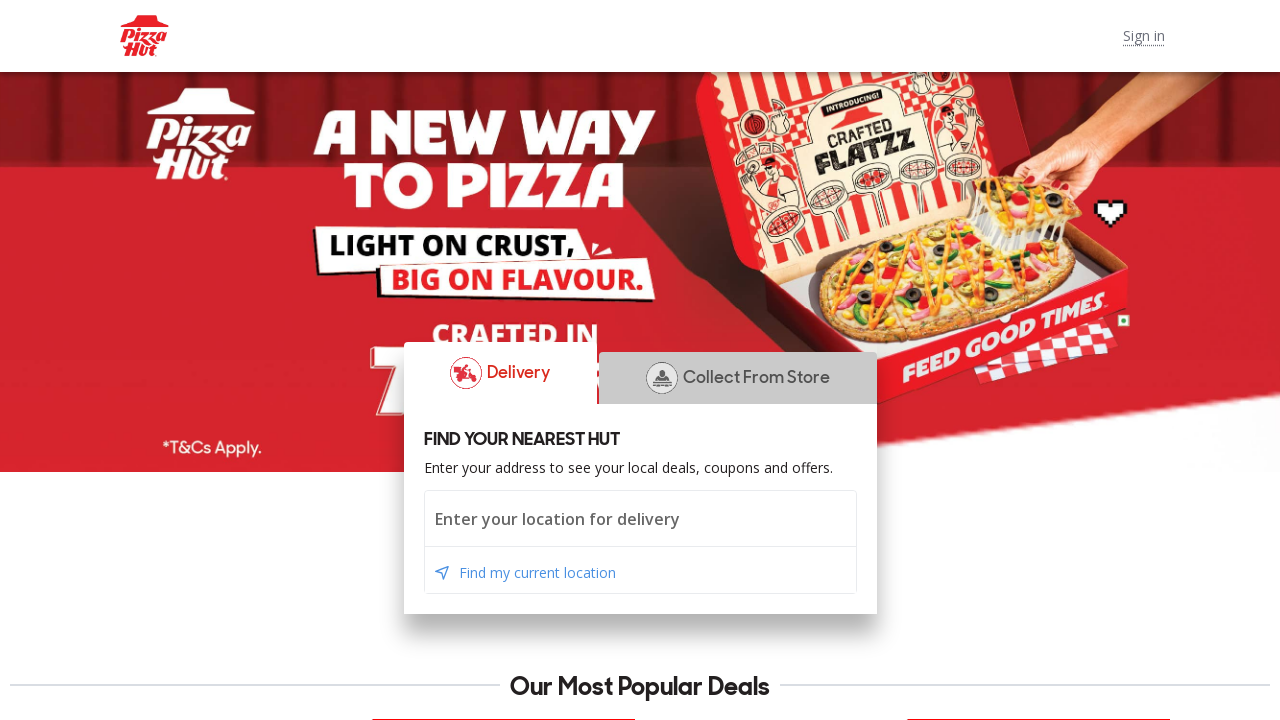

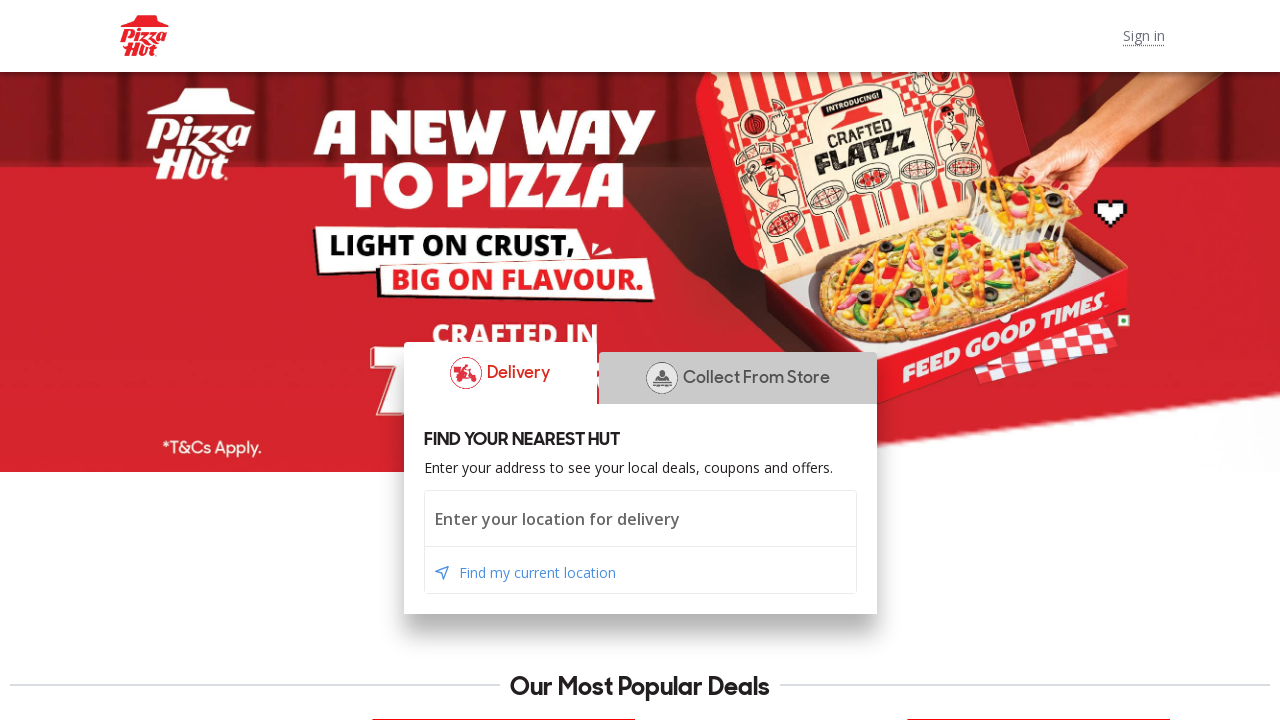